Navigates to the GUVI website homepage and retrieves the page title

Starting URL: https://www.guvi.in/

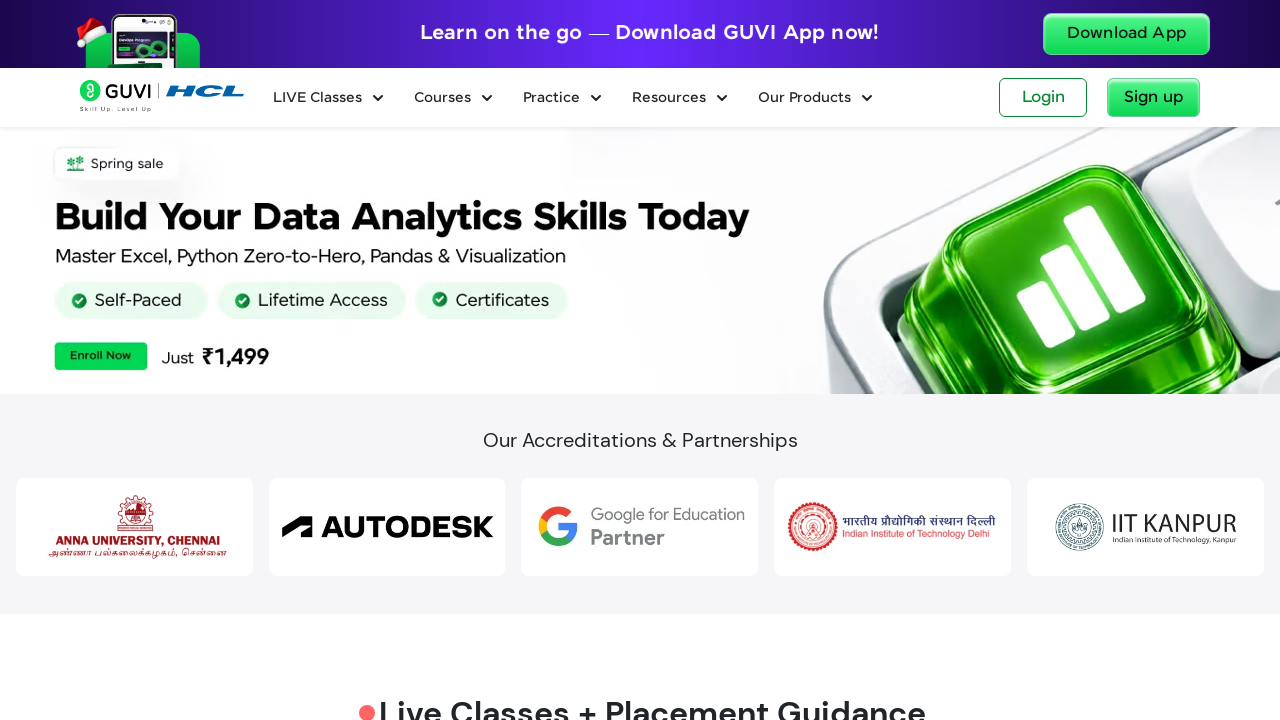

Retrieved and printed the page title from GUVI homepage
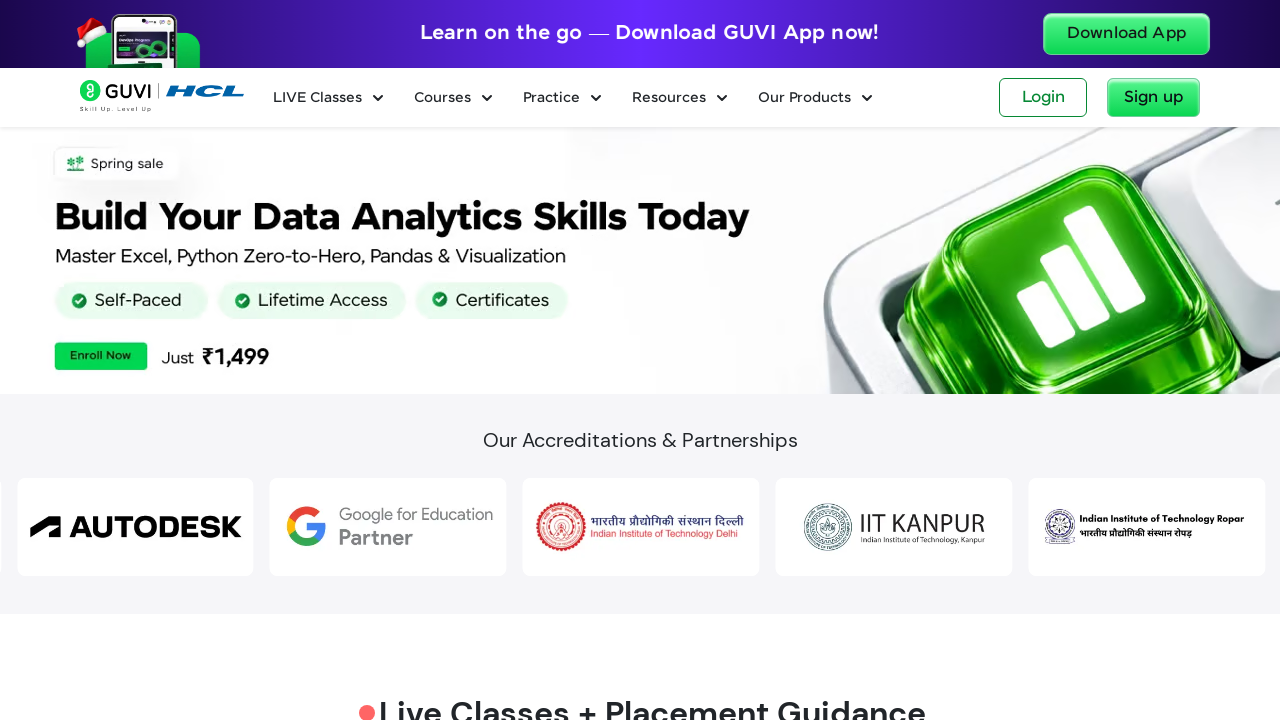

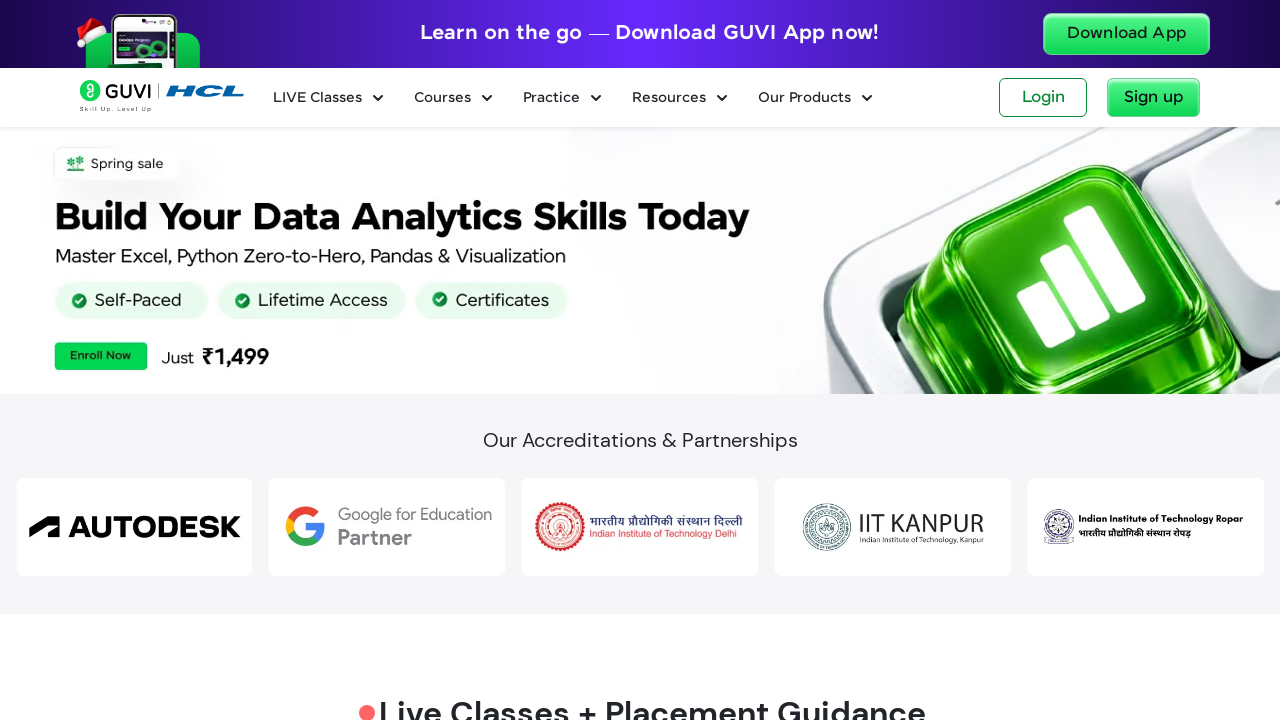